Selects Option 1 from a dropdown using visible text selection

Starting URL: https://the-internet.herokuapp.com/dropdown

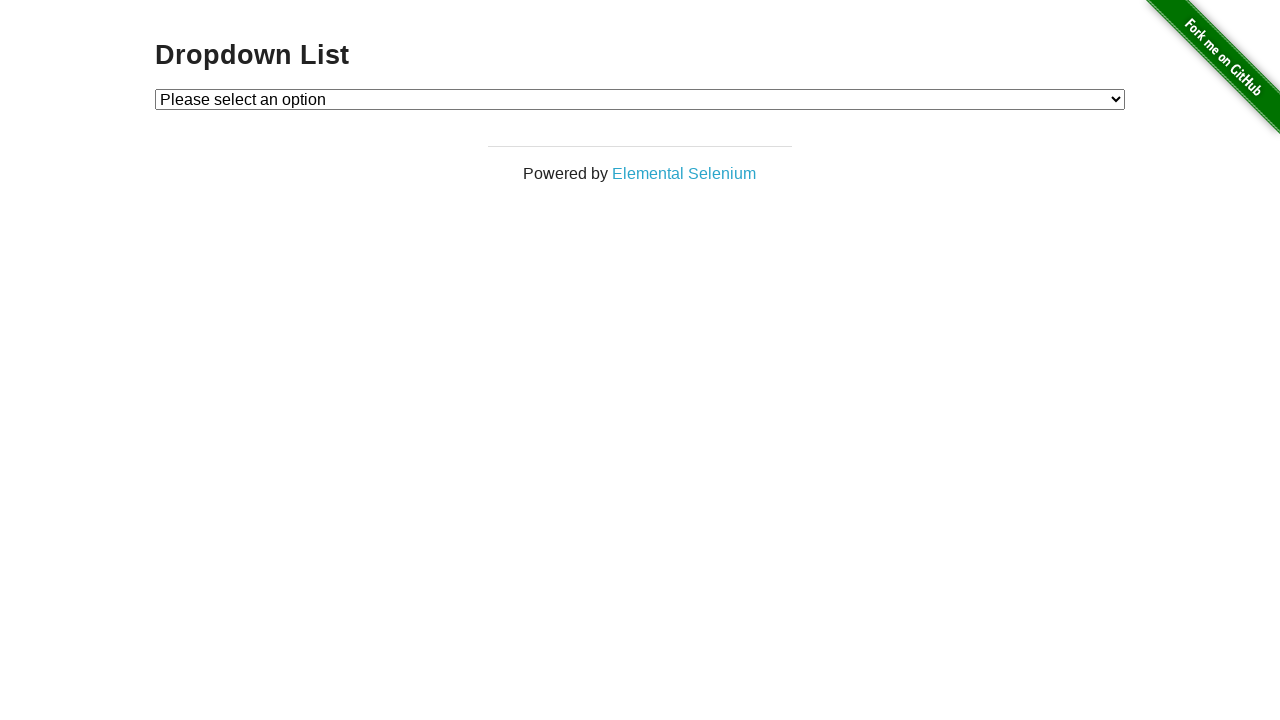

Navigated to dropdown page
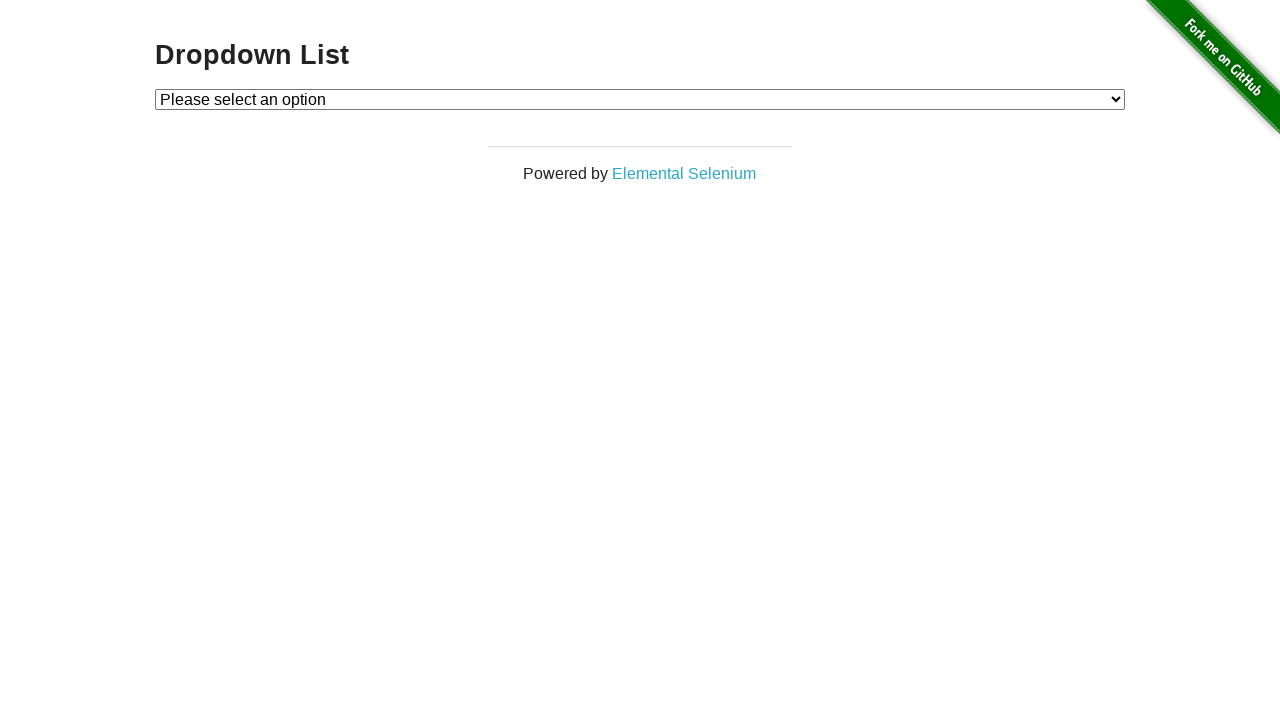

Located dropdown element
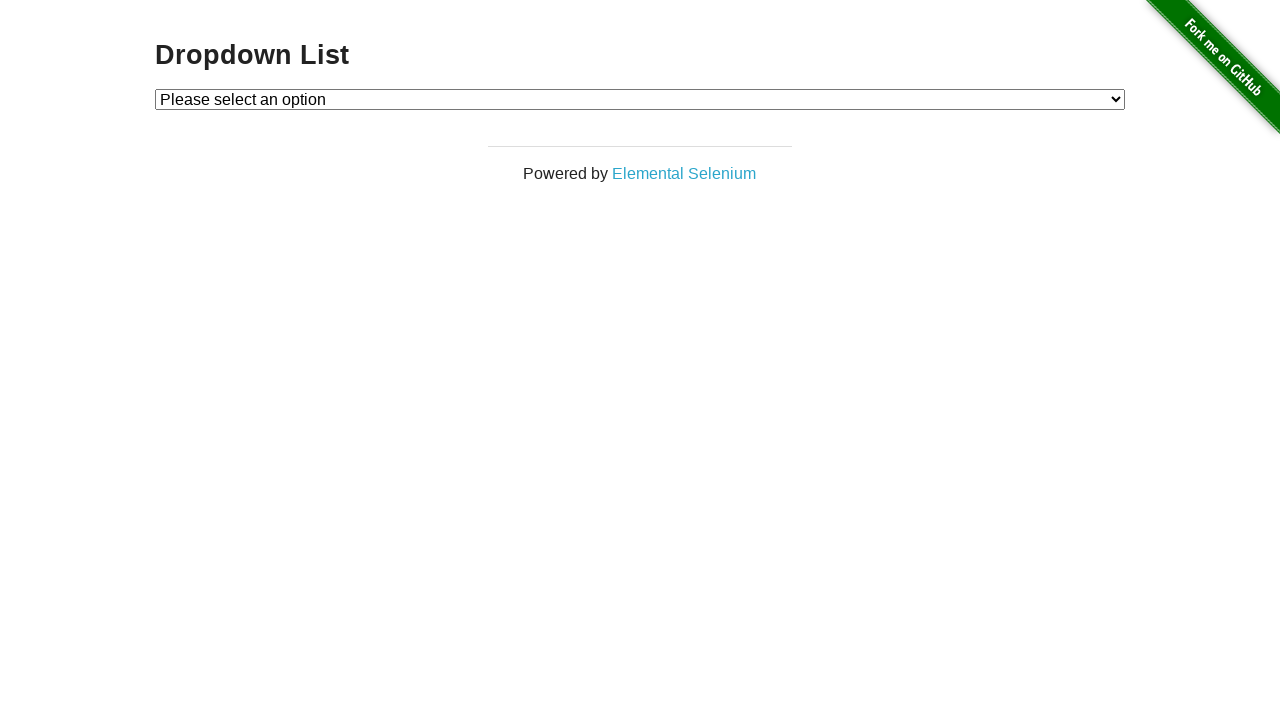

Selected 'Option 1' from dropdown using visible text on #dropdown
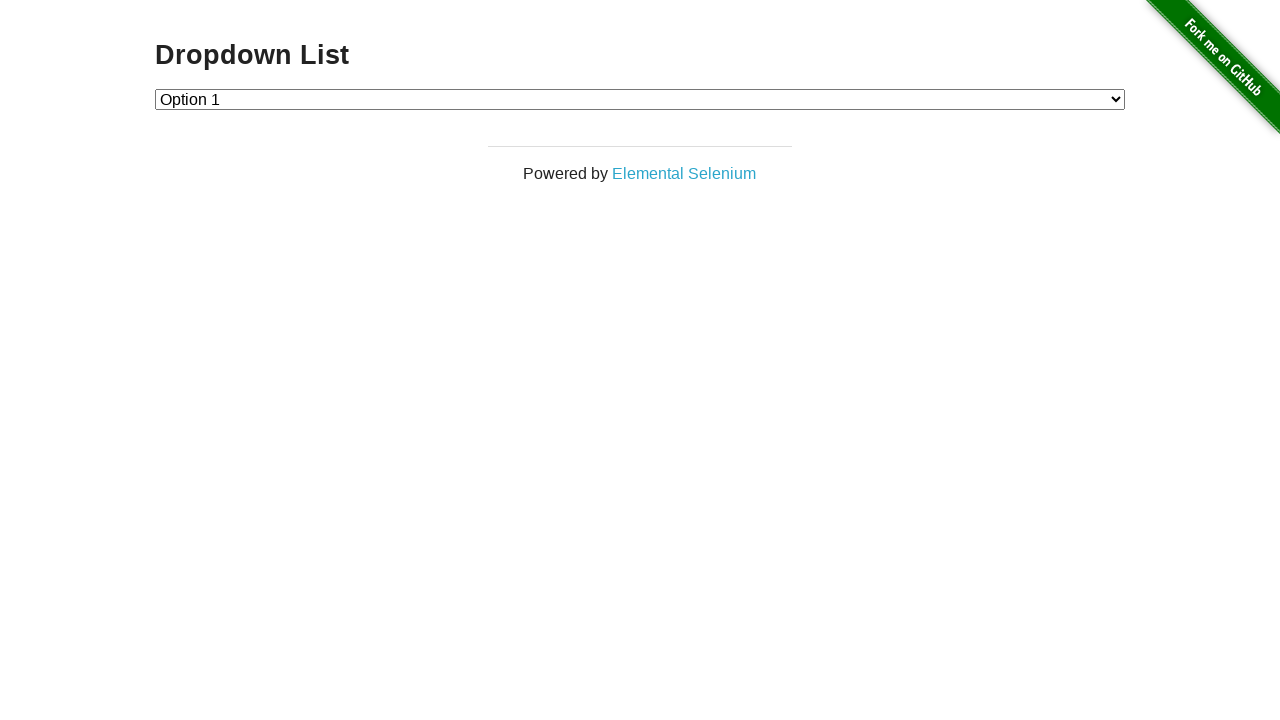

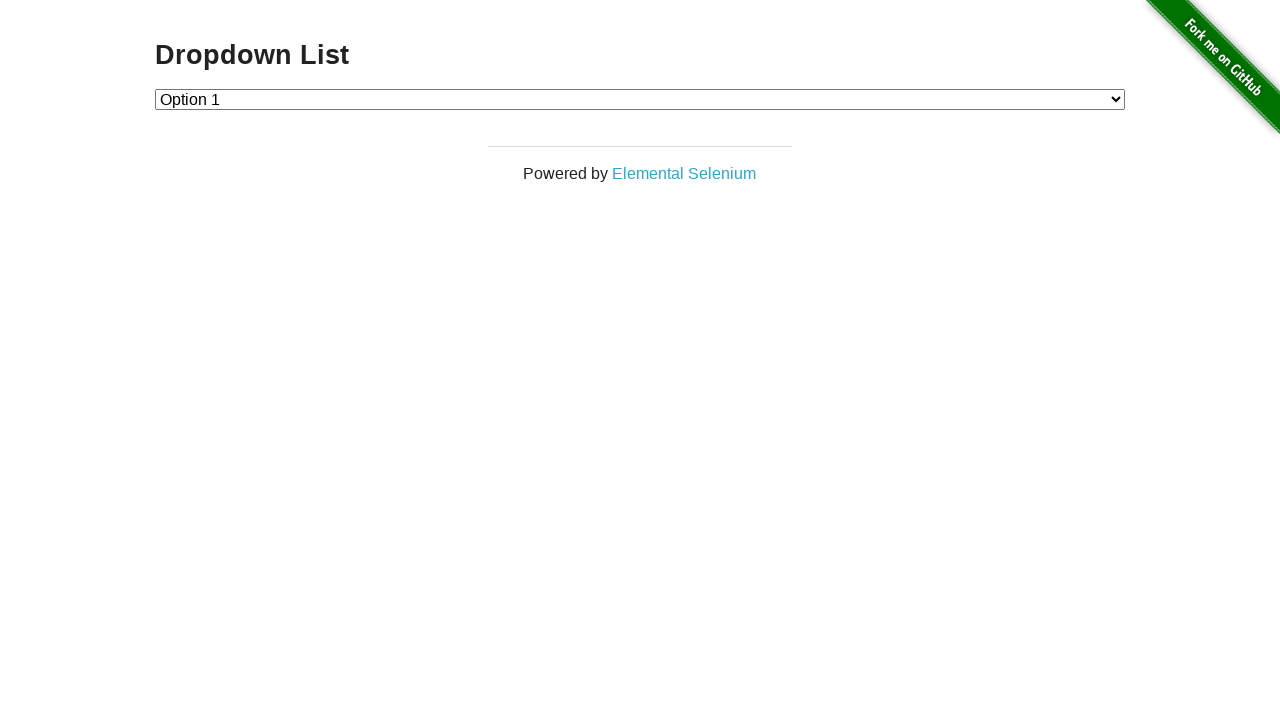